Tests sorting the Email column in ascending order by clicking the column header and verifying the email values are sorted alphabetically.

Starting URL: http://the-internet.herokuapp.com/tables

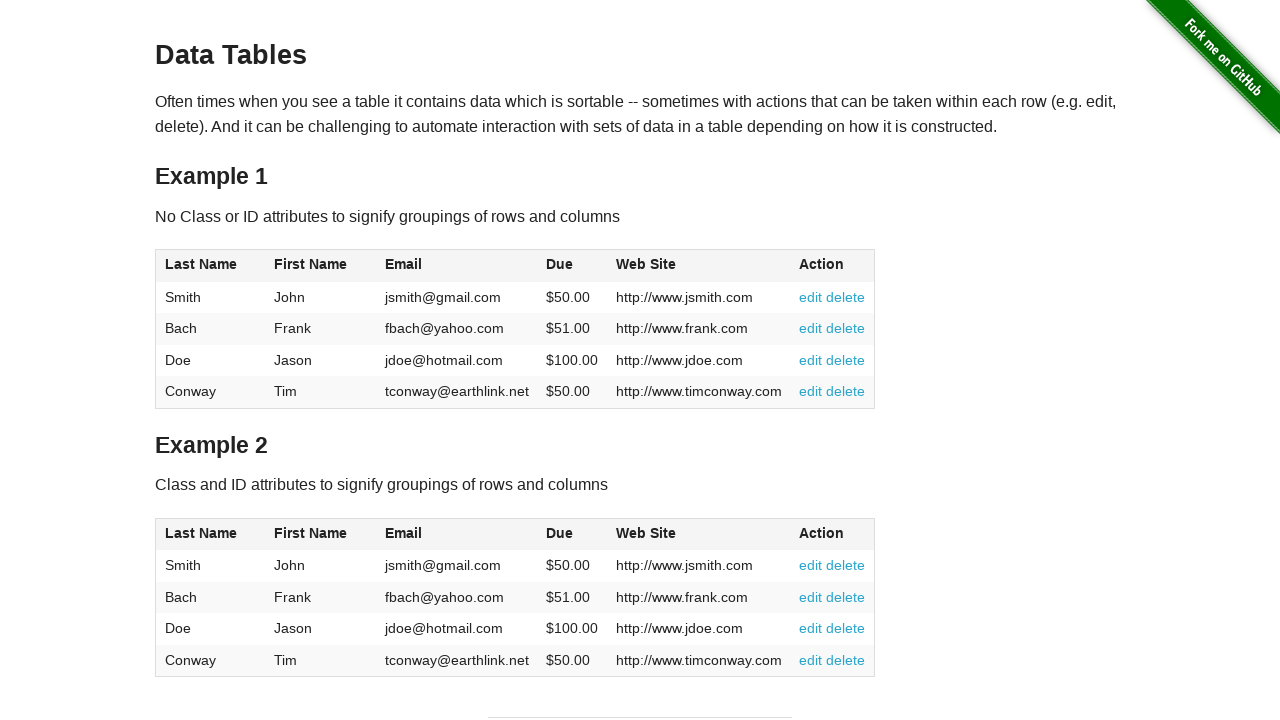

Clicked Email column header to sort in ascending order at (457, 266) on #table1 thead tr th:nth-of-type(3)
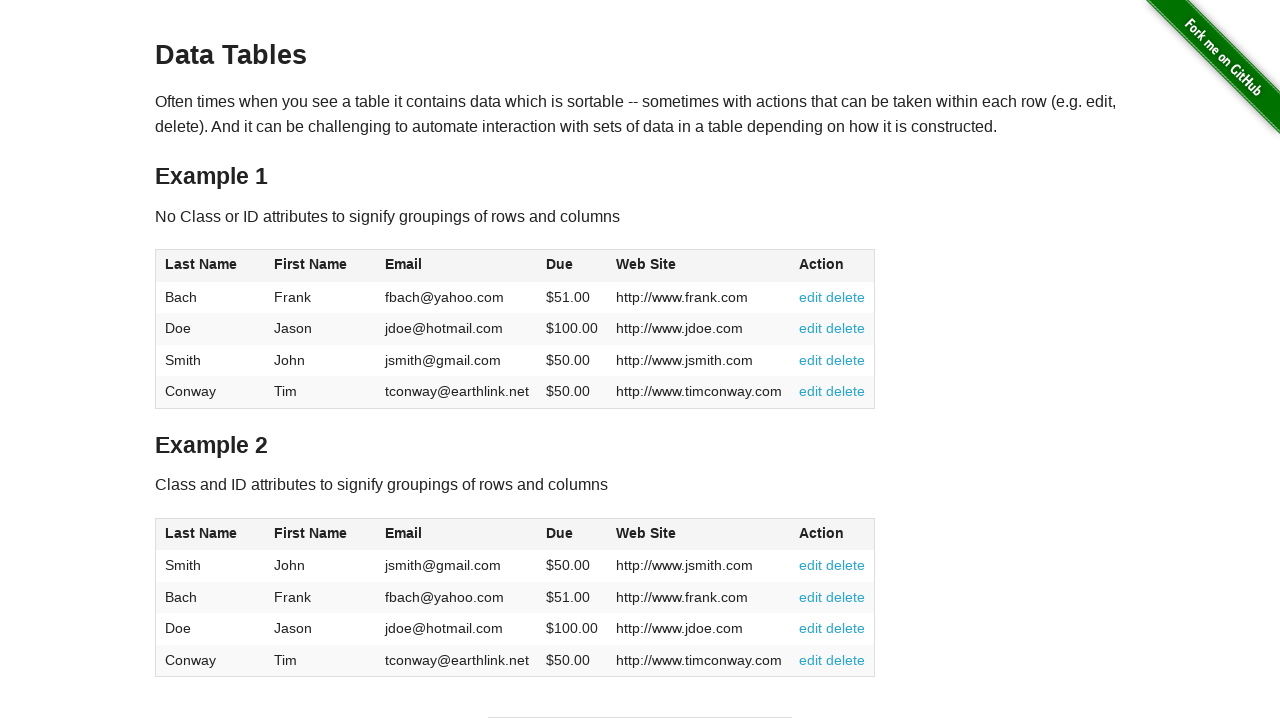

Email column data loaded and is present in the table
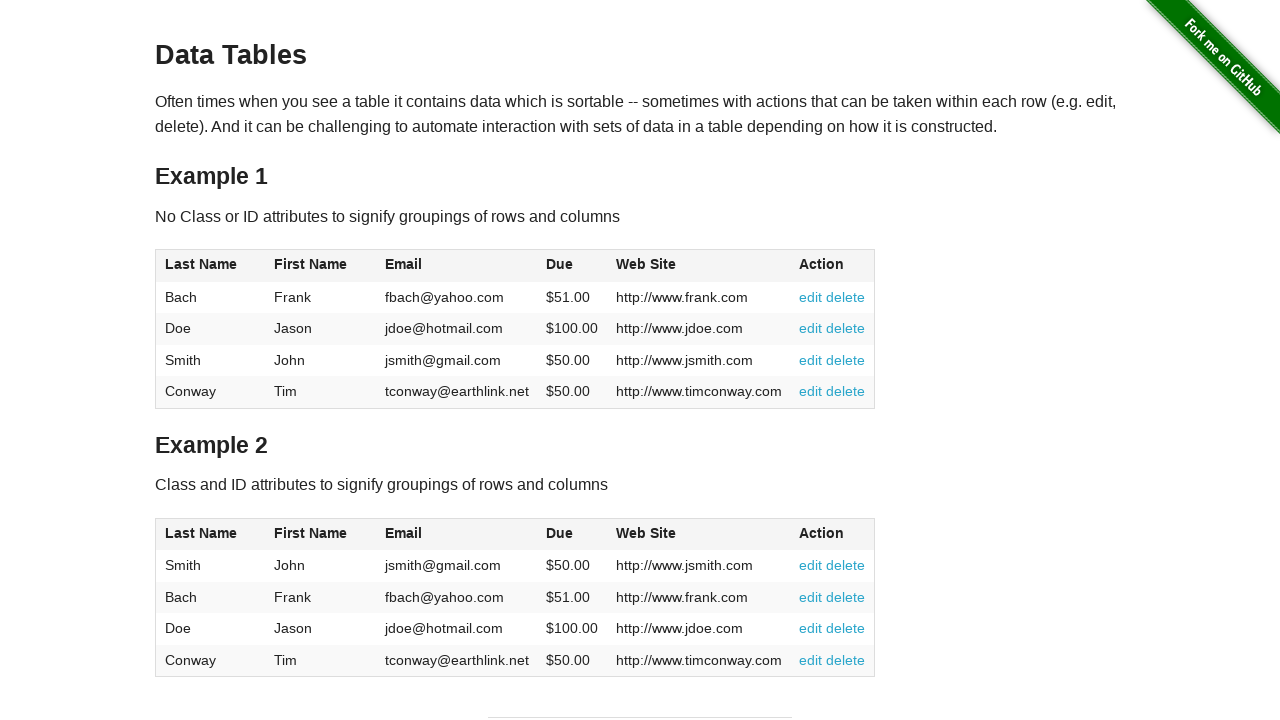

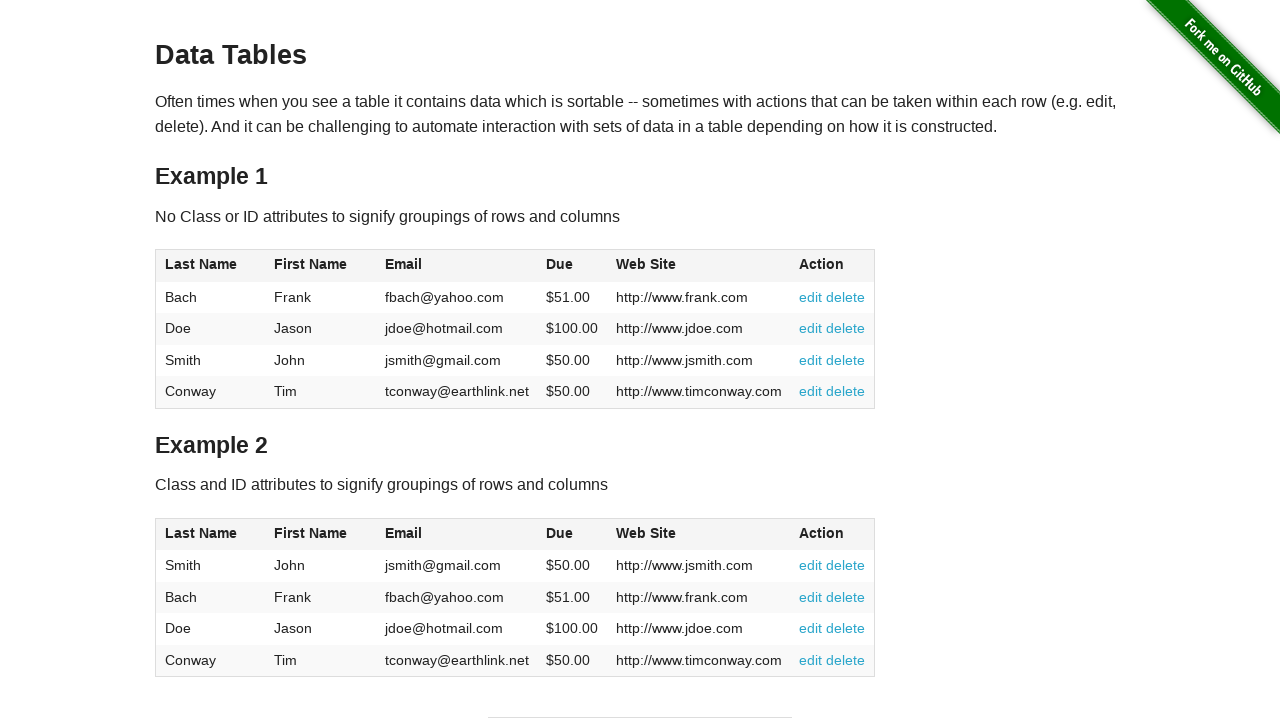